Tests JavaScript execution capability by finding a textarea element and applying a custom border style using JavaScript executor

Starting URL: https://testautomationpractice.blogspot.com/

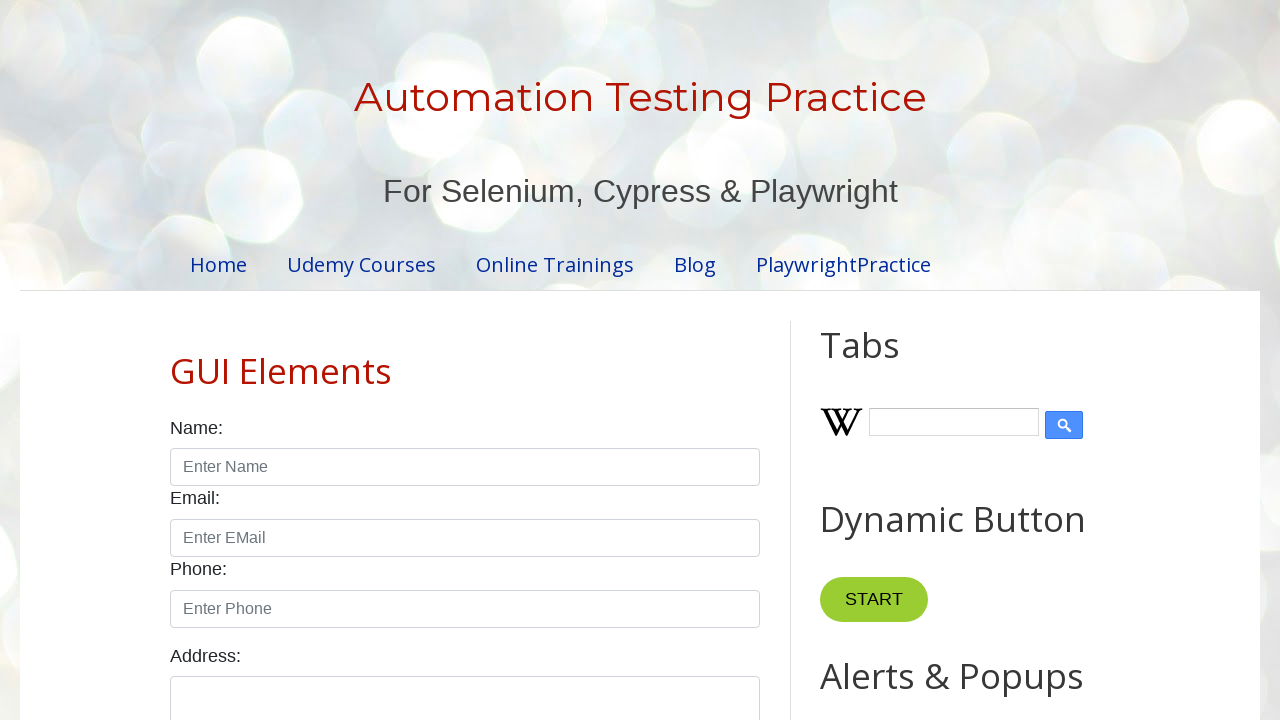

Waited for textarea element to be visible
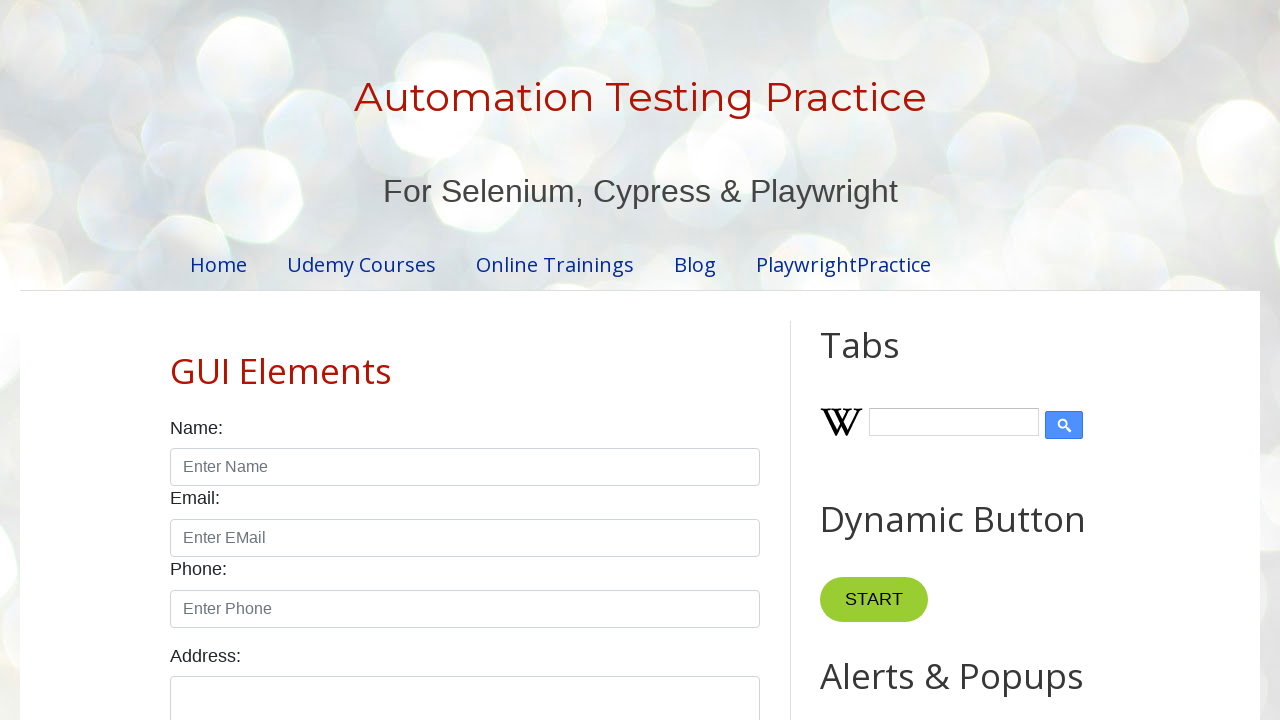

Applied custom blue border style to textarea using JavaScript execution
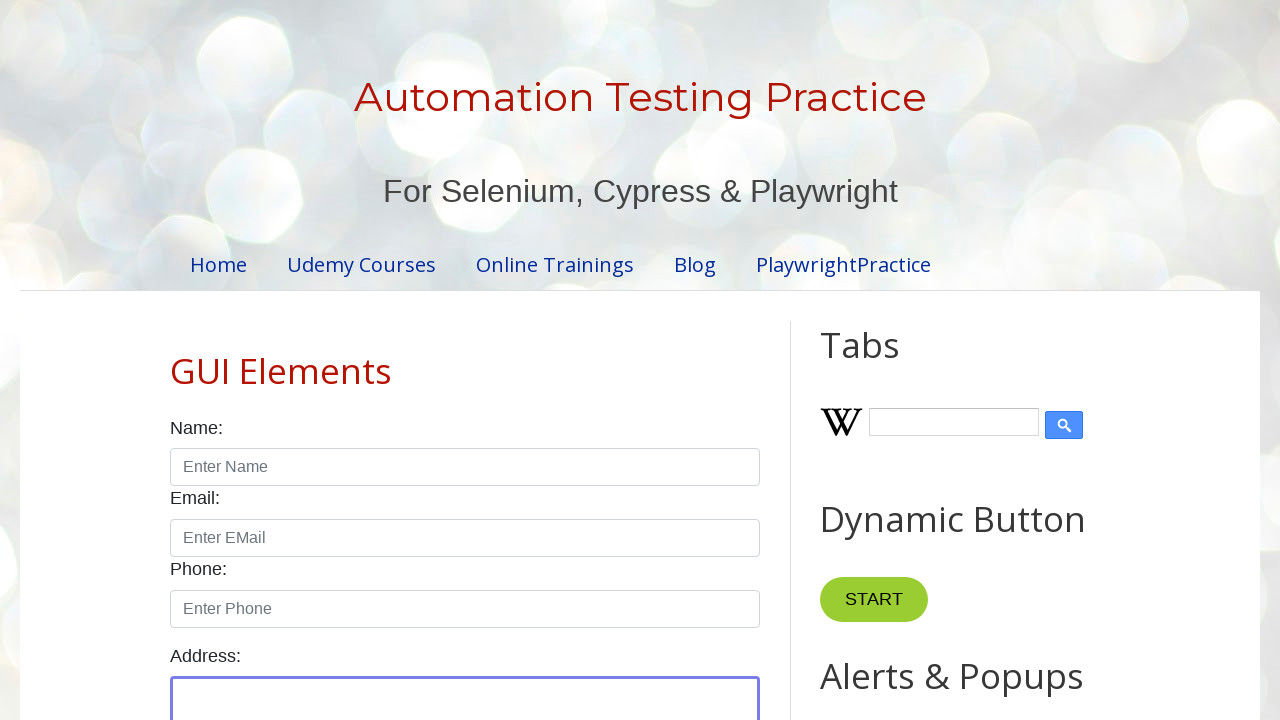

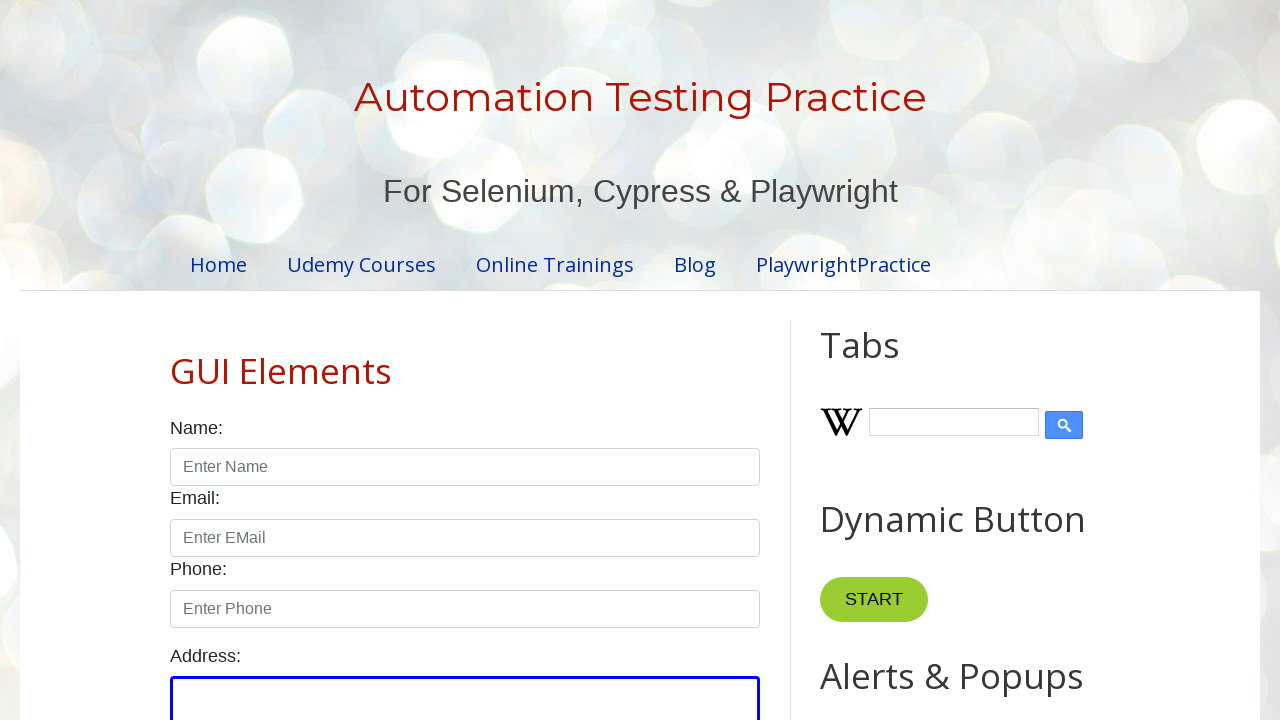